Tests interaction with iframes by locating a frame and filling a text input field within it

Starting URL: https://ui.vision/demo/webtest/frames/

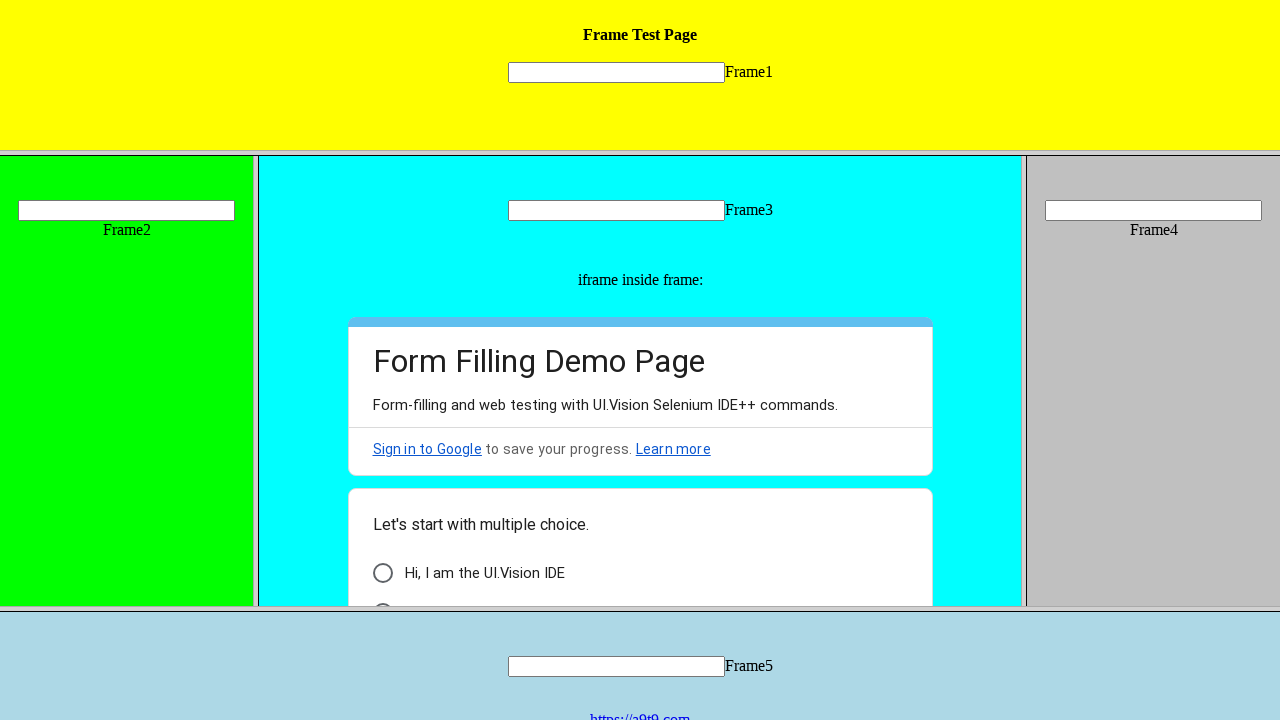

Retrieved all frames from the page
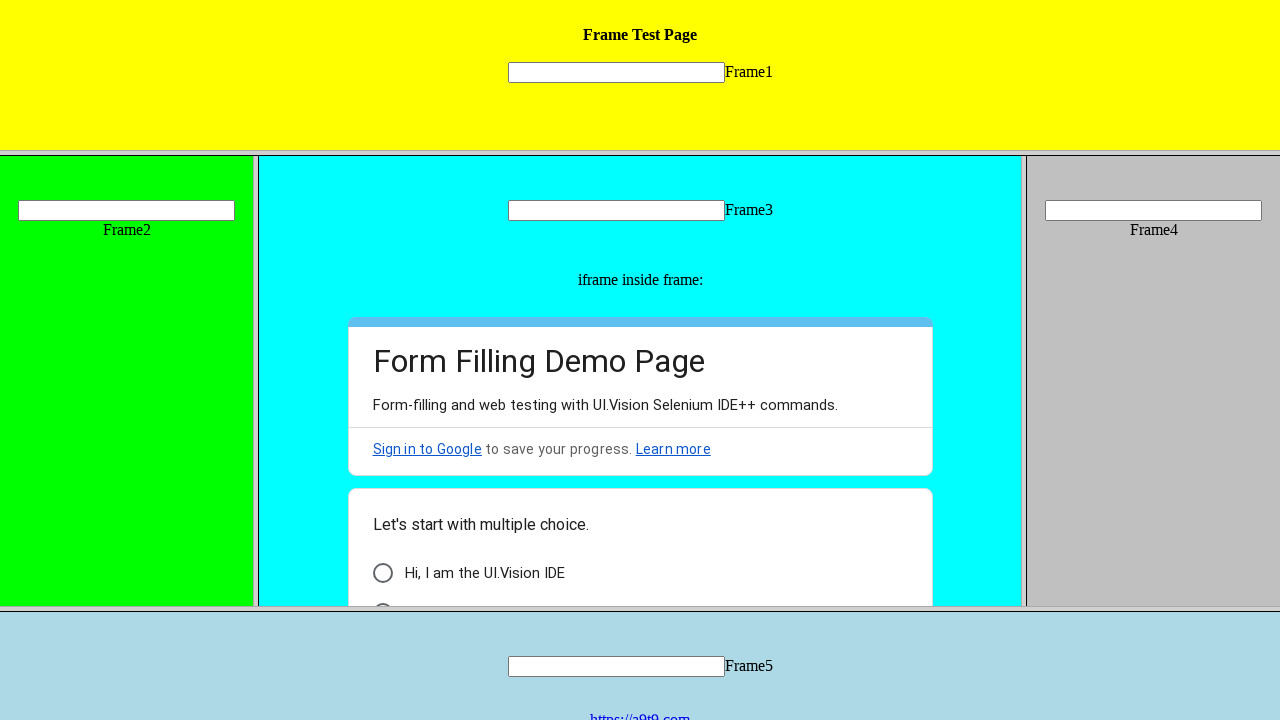

Located input field within frame_4.html
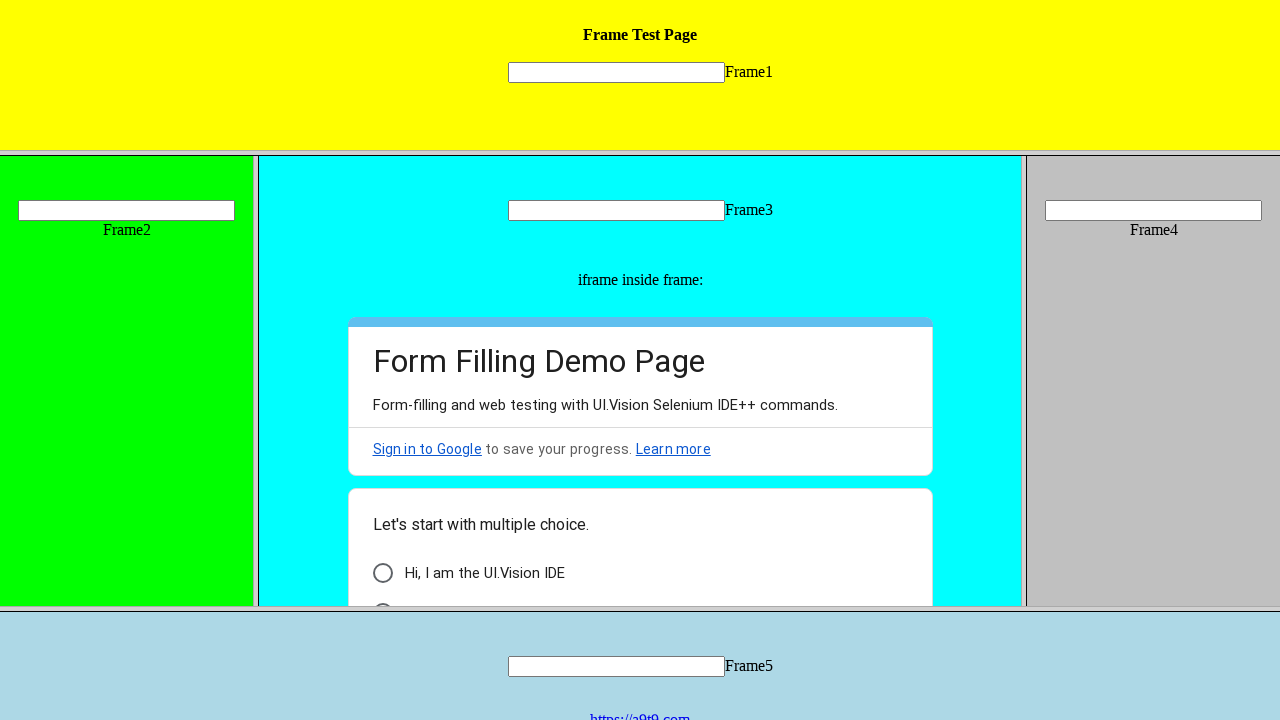

Filled text input field within frame_4 with 'Nunna' on xpath=//frame[@src='frame_4.html'] >> internal:control=enter-frame >> [name='myt
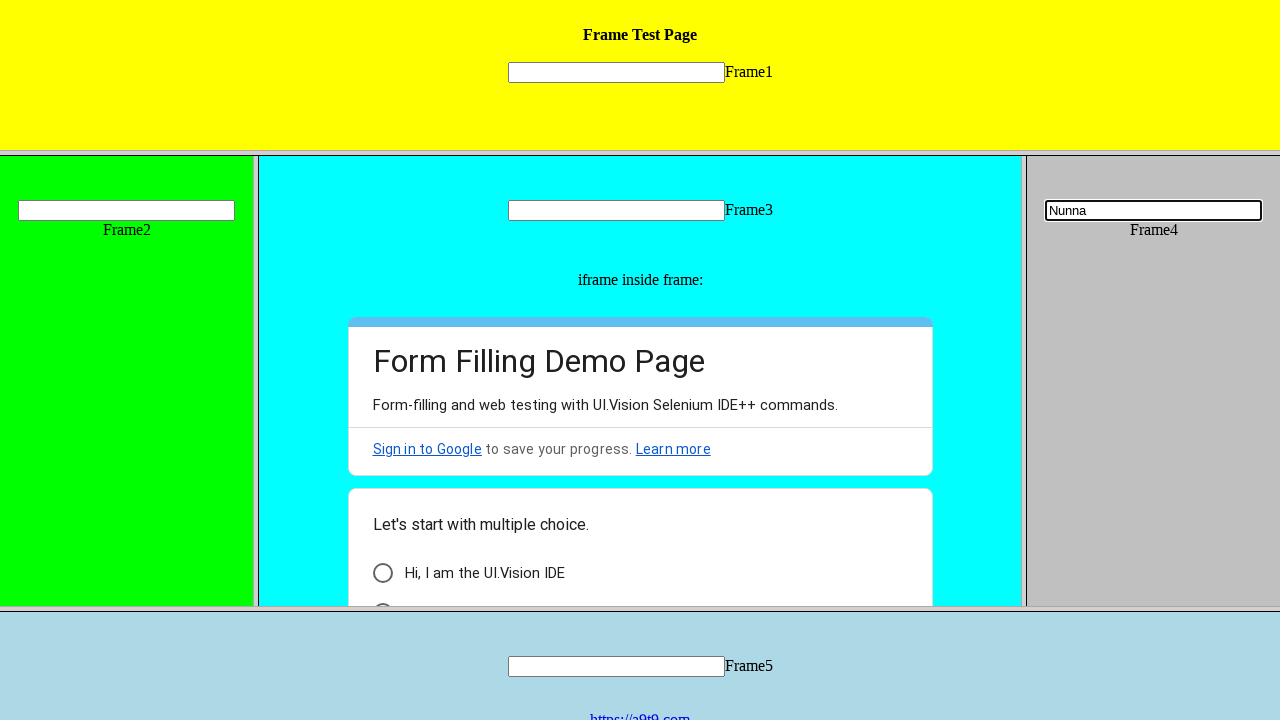

Waited 2 seconds for action to complete
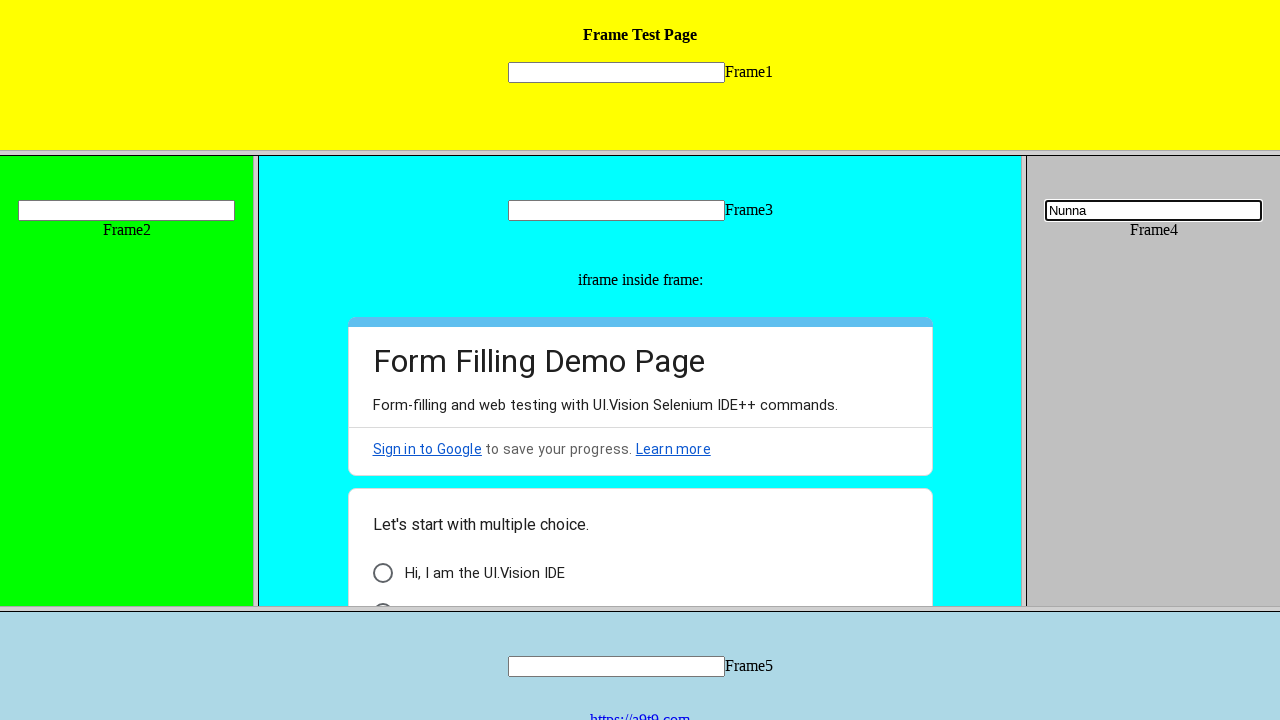

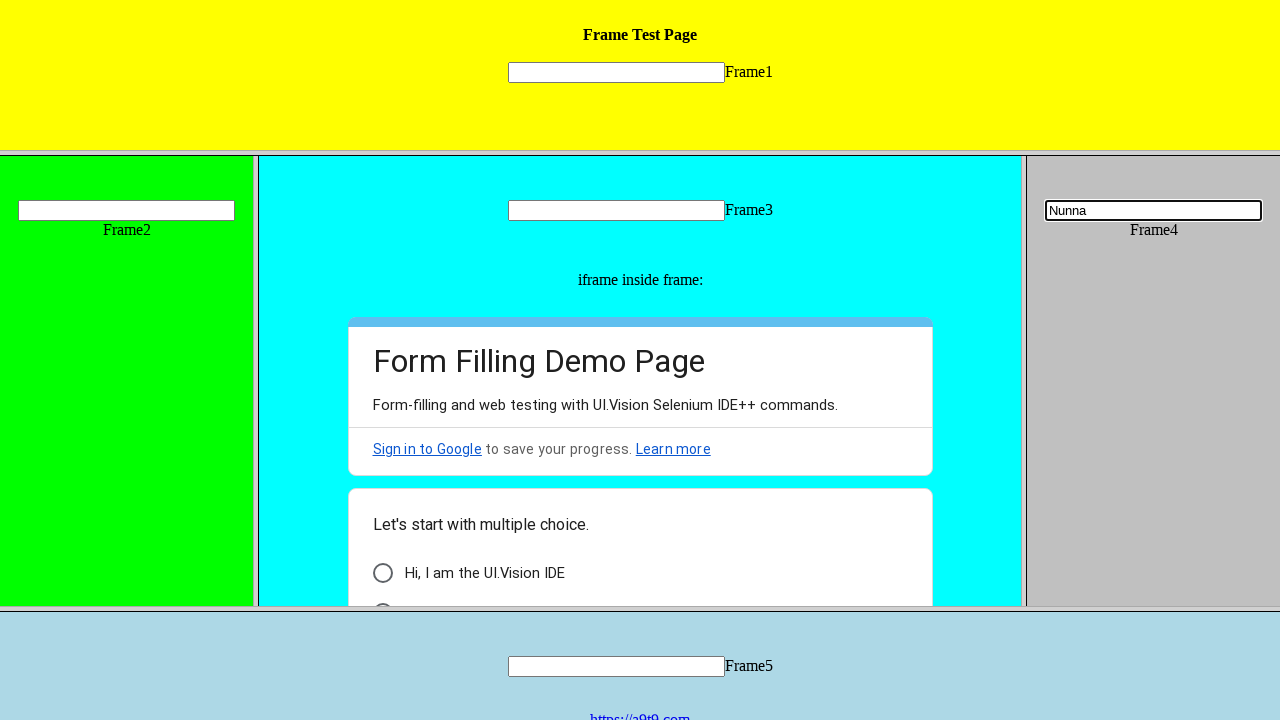